Tests multi-window handling by clicking a button that opens a new window, switching to that window, clicking on a Blog link, and verifying the page title.

Starting URL: https://rahulshettyacademy.com/AutomationPractice/

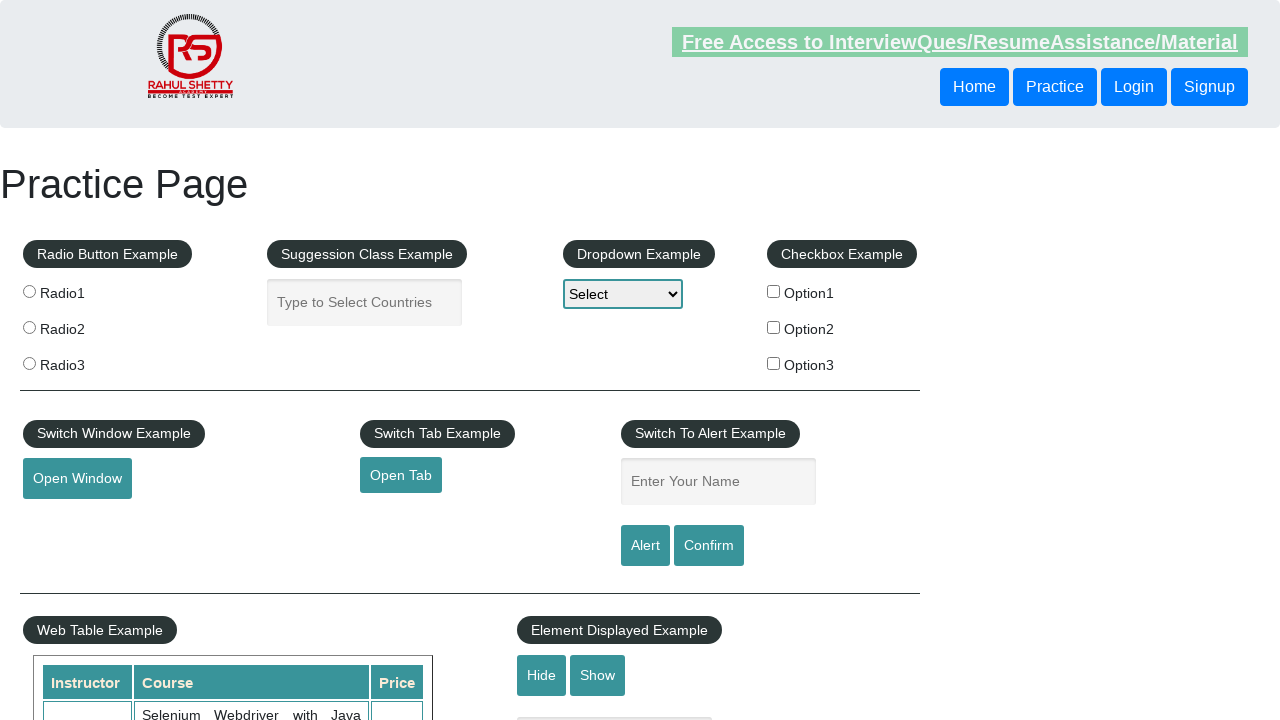

Clicked button to open new window at (77, 479) on #openwindow
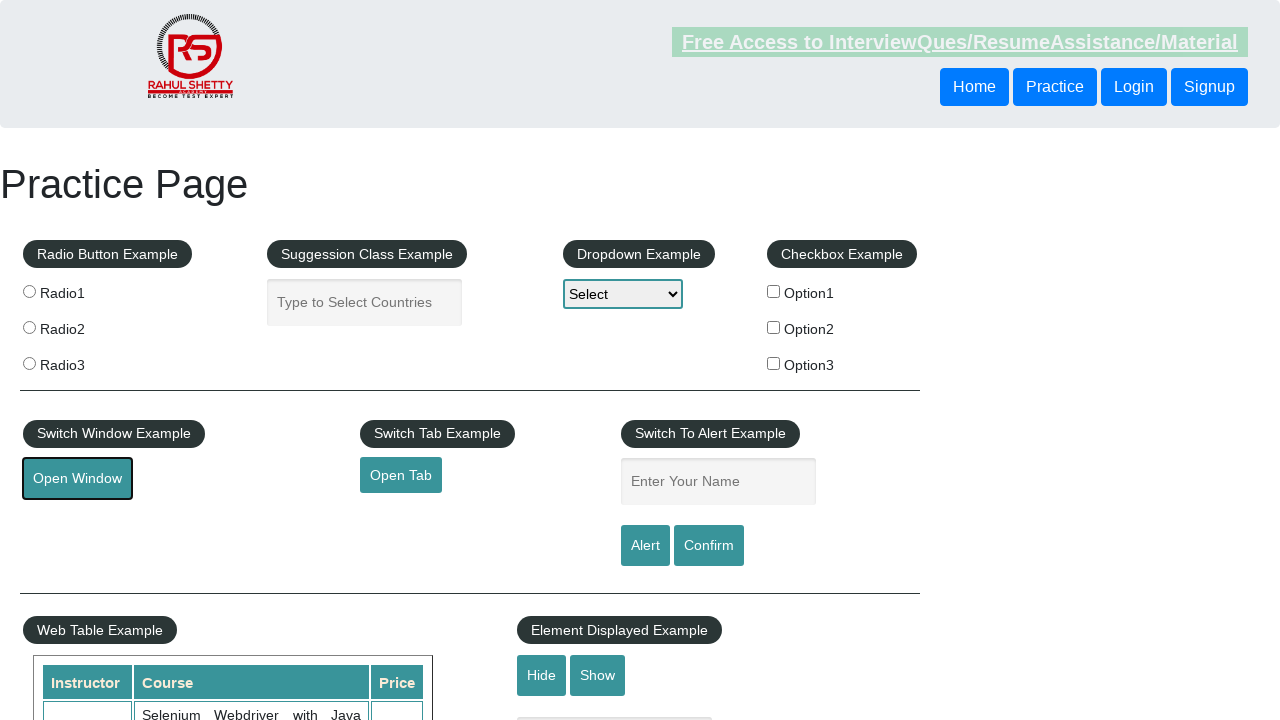

Child window opened and captured
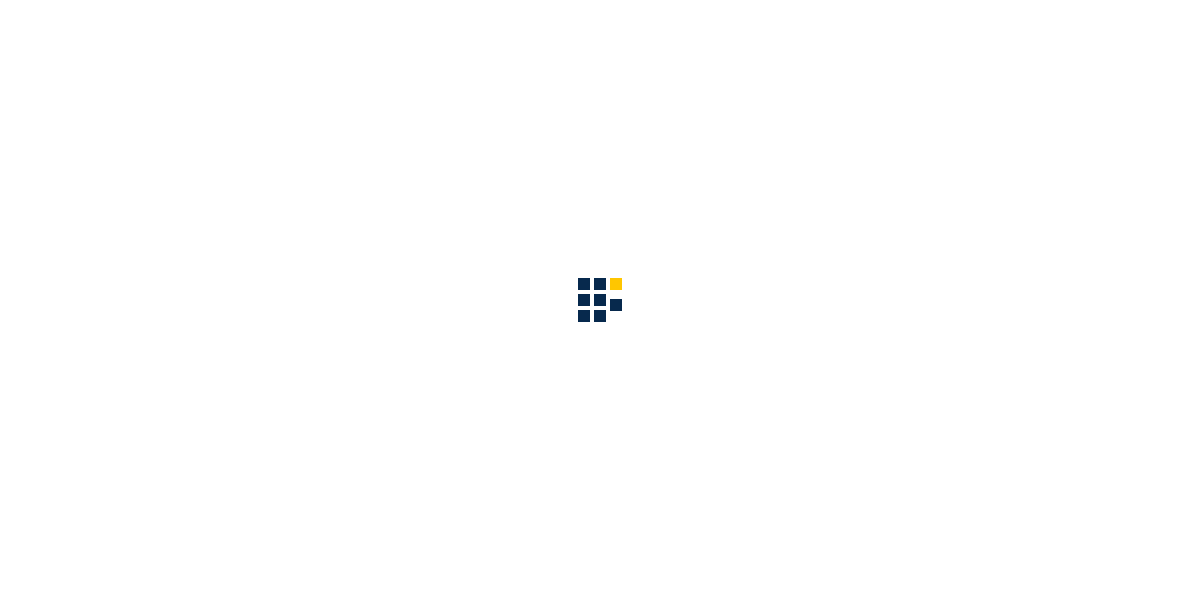

Child window finished loading
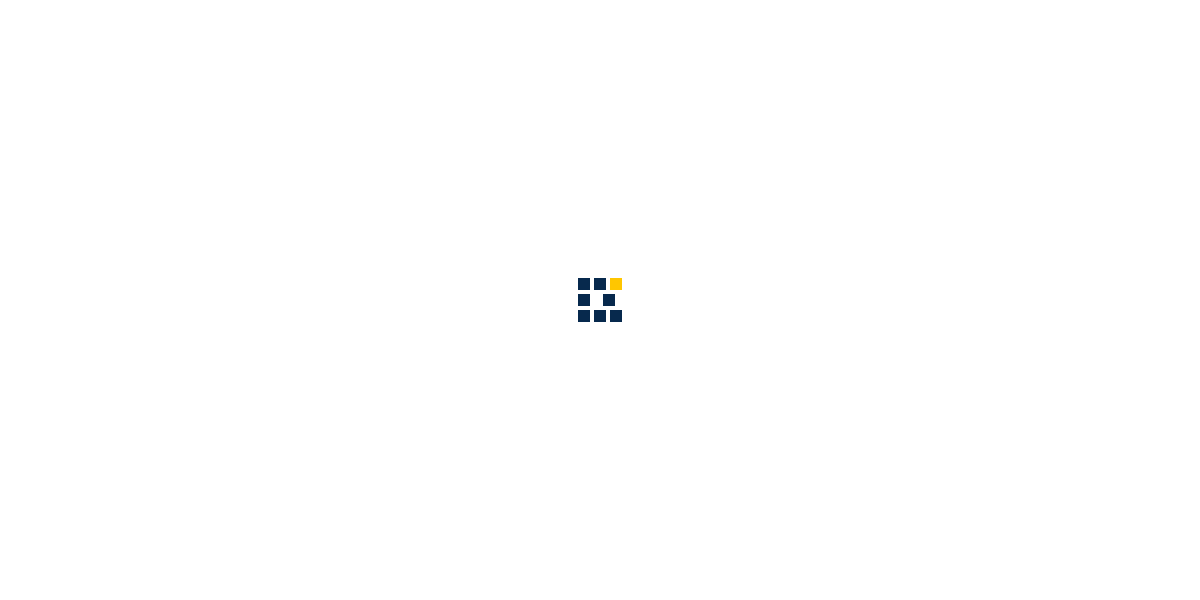

Clicked Blog link in child window at (722, 36) on (//a[text()='Blog'])[1]
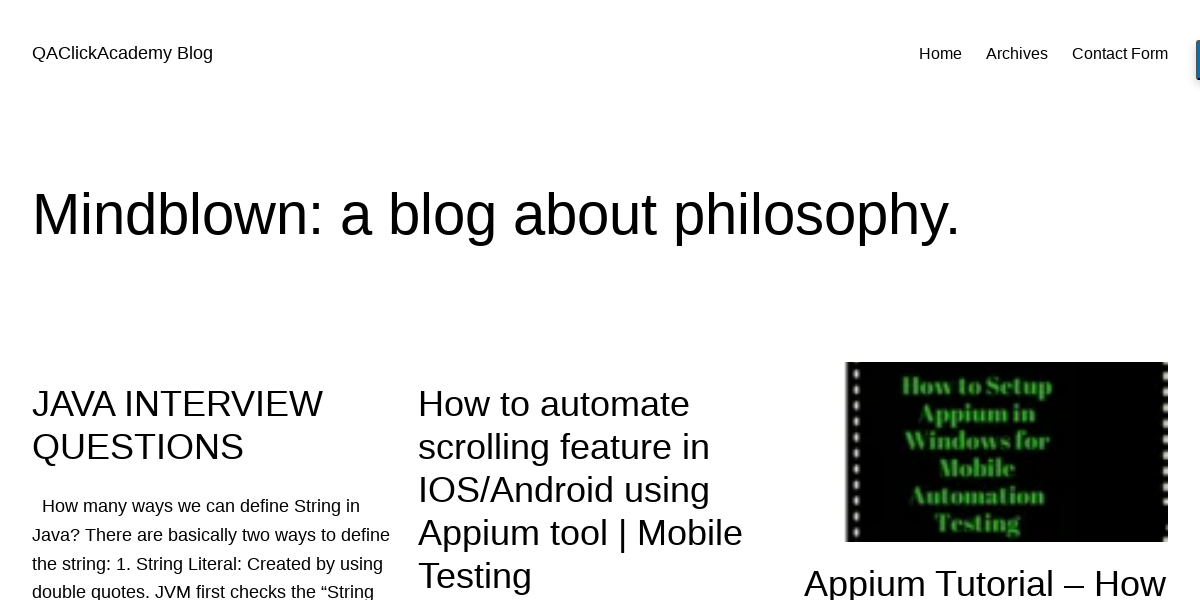

Blog page finished loading
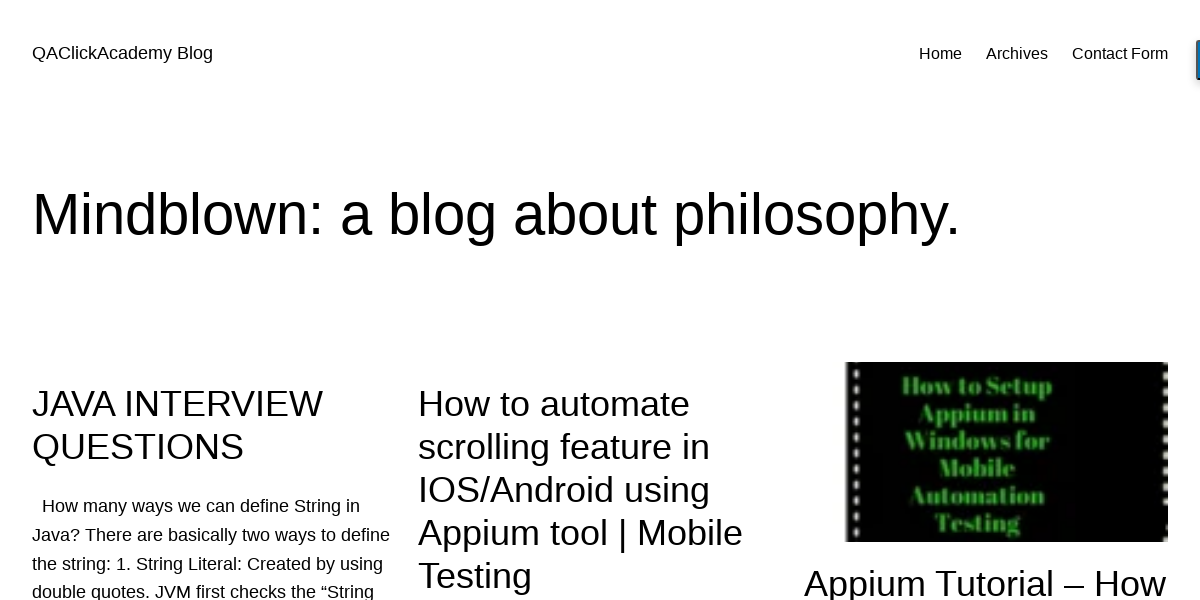

Verified page title matches expected: 'QAClickAcademy Blog - QAClickAcademy | Become a Test Expert'
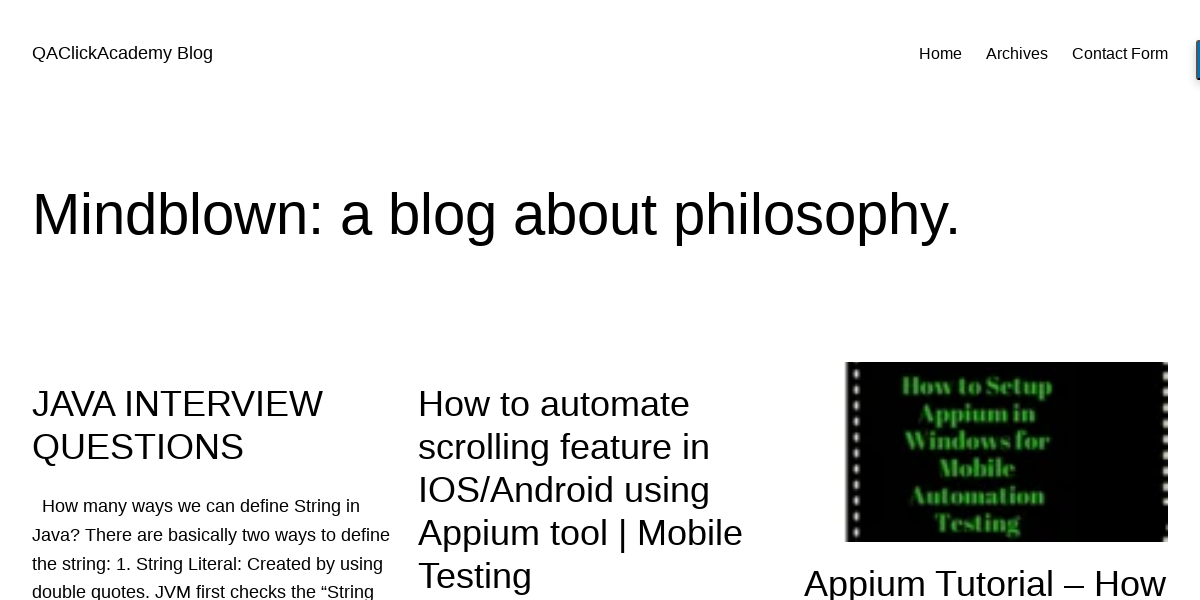

Closed child window
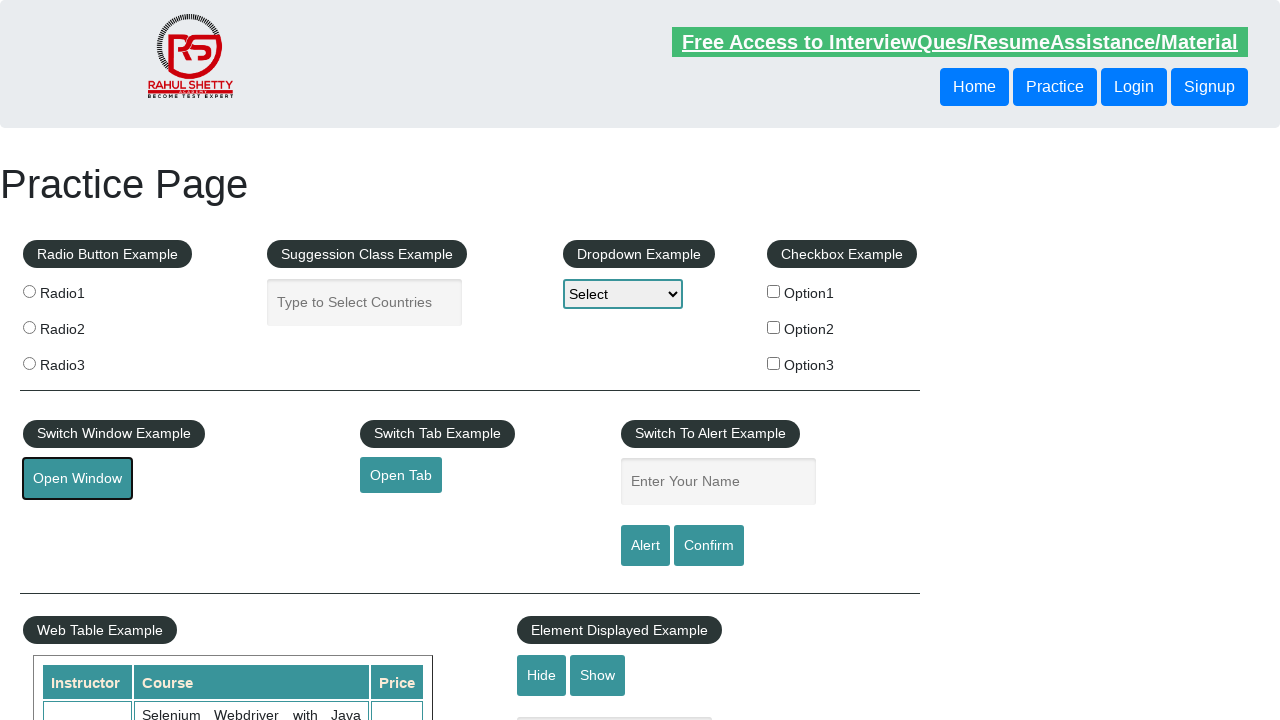

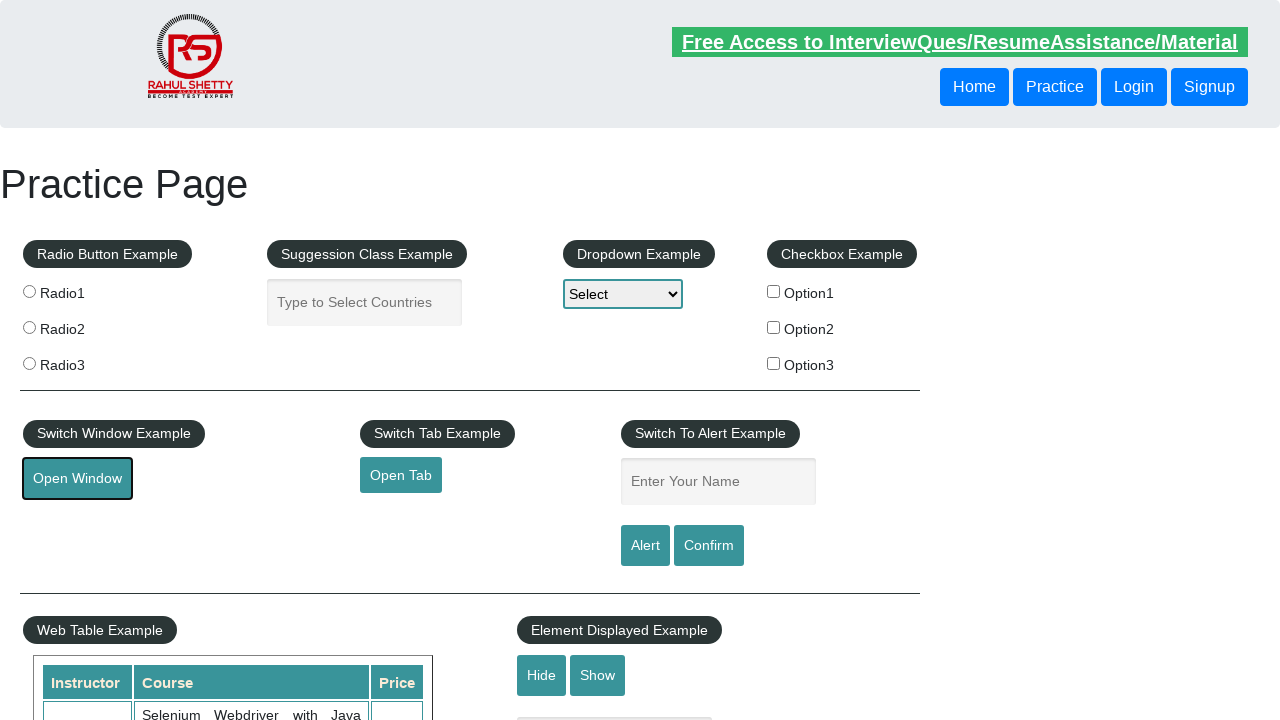